Tests page scrolling functionality by scrolling the main window down 500 pixels, then scrolling within a fixed-header table element to view all table content, and verifying the table data is accessible.

Starting URL: https://rahulshettyacademy.com/AutomationPractice/

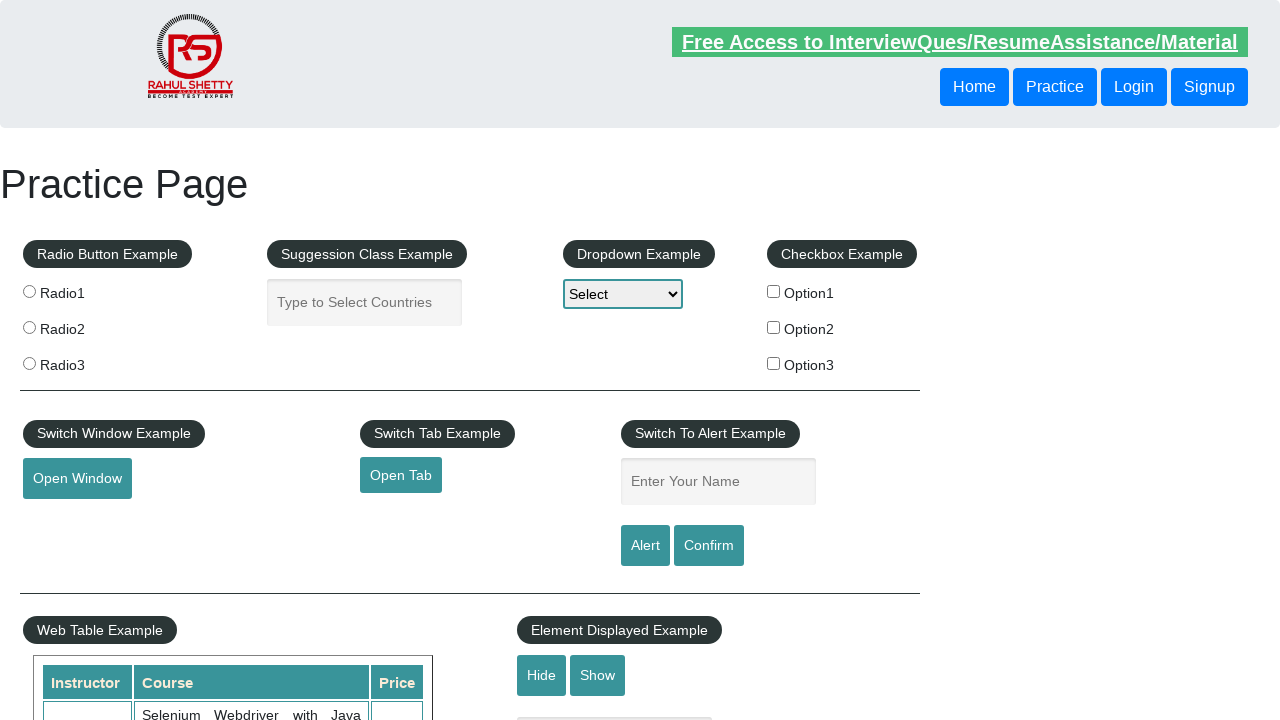

Navigated to AutomationPractice page
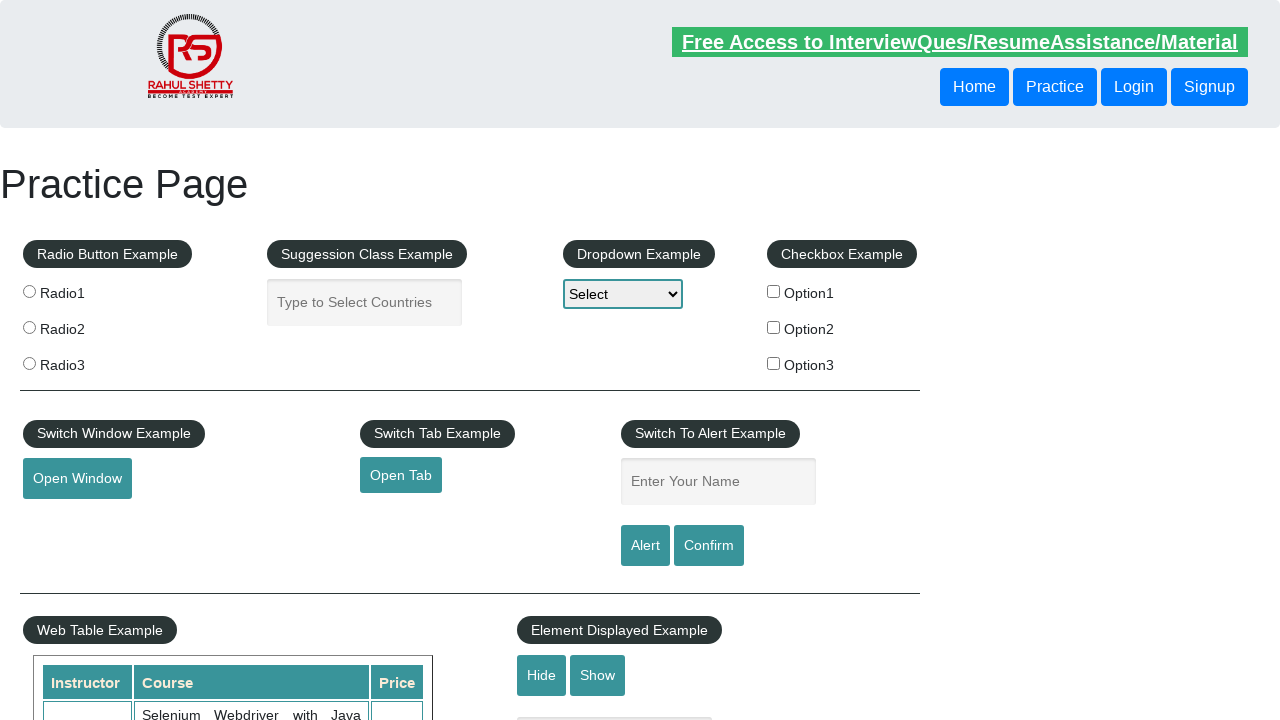

Scrolled main window down 500 pixels
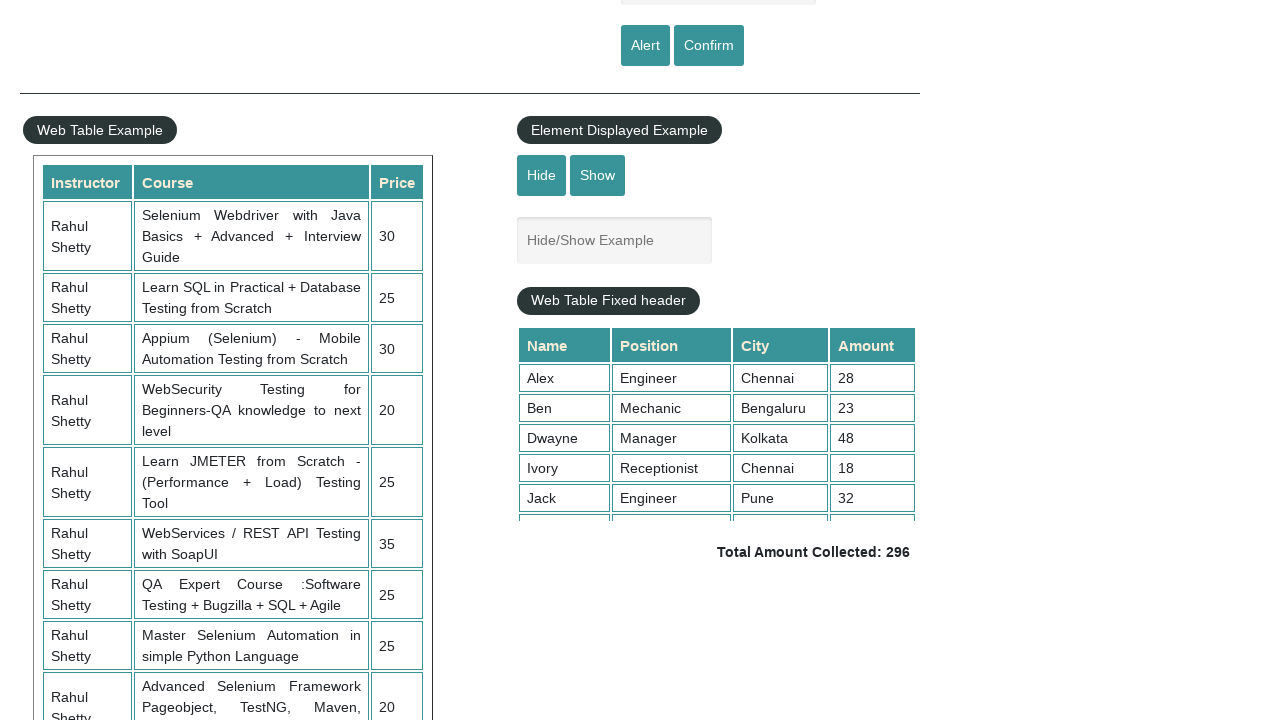

Scrolled fixed-header table element to view all content
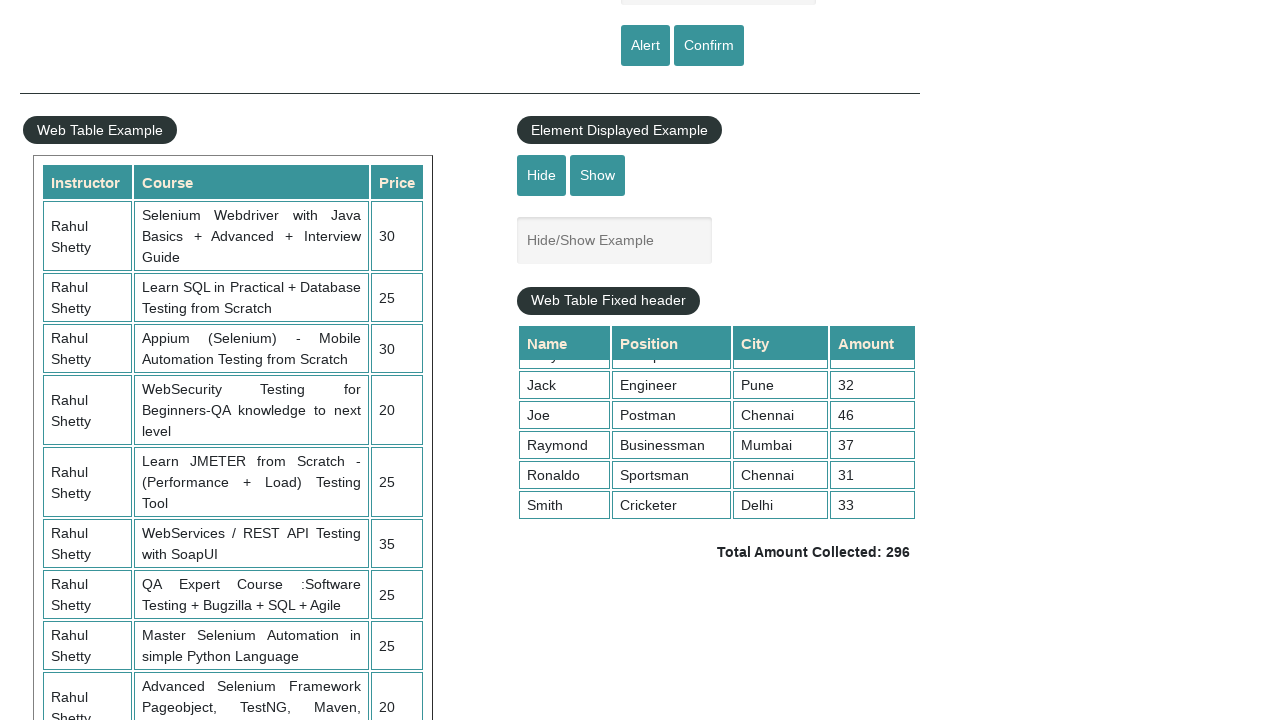

Waited for table amount cells to load
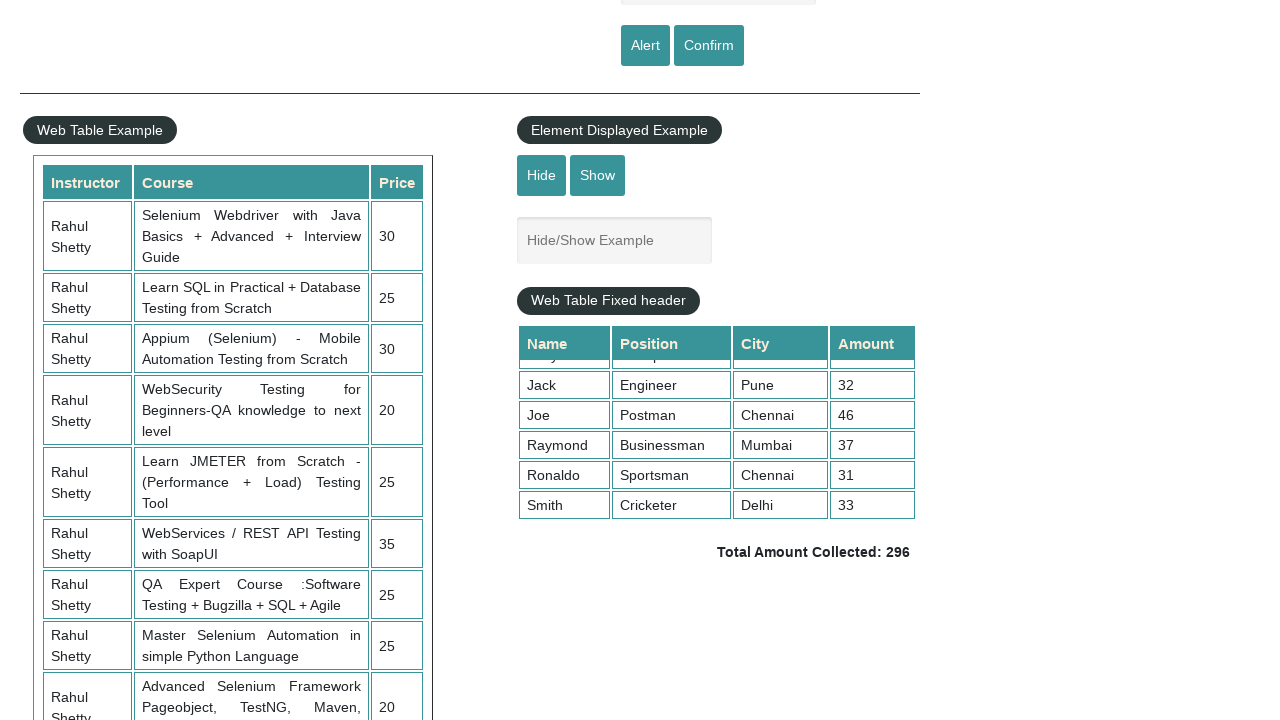

Verified first amount cell is visible in table
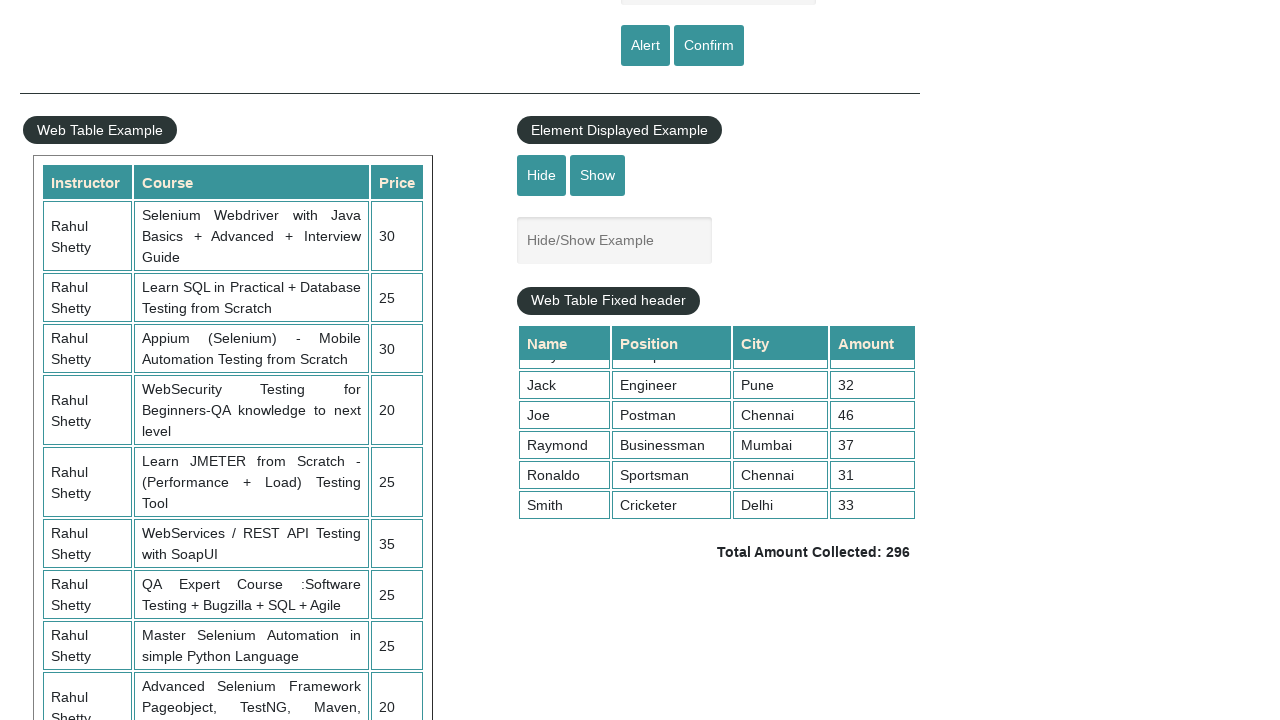

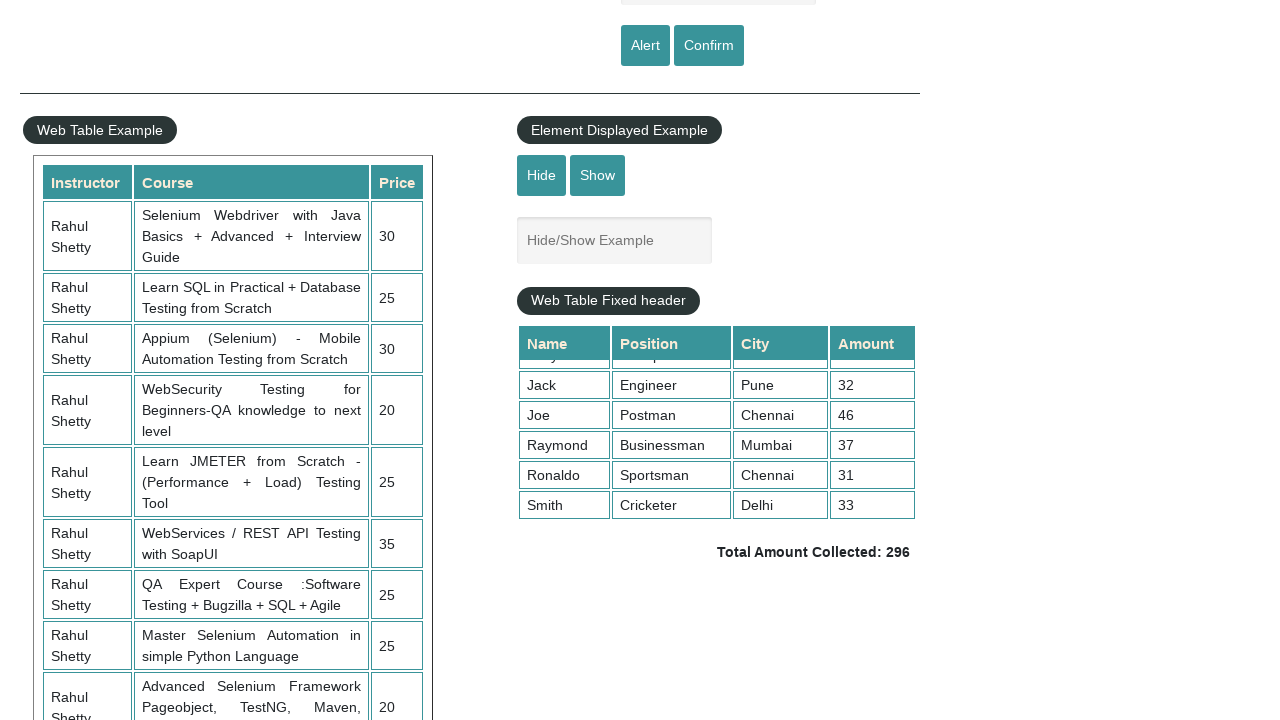